Tests that the complete-all checkbox updates its state when individual items are completed or cleared.

Starting URL: https://demo.playwright.dev/todomvc

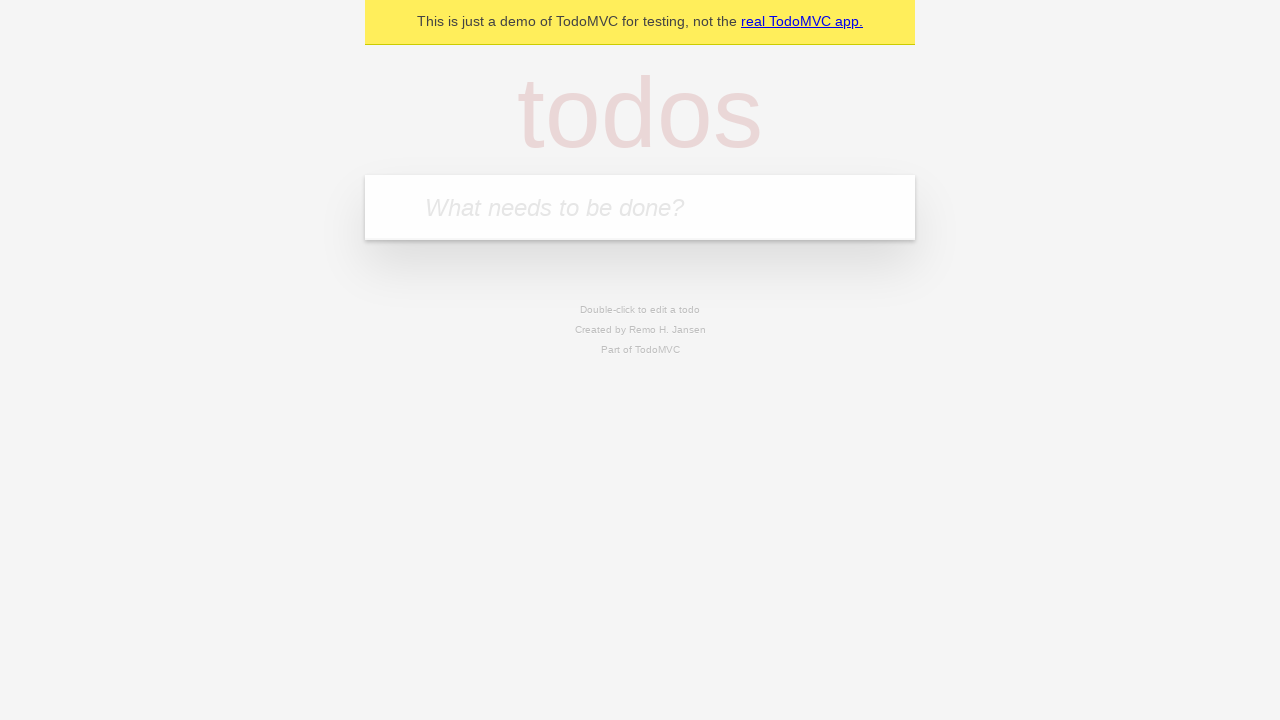

Filled todo input with 'buy some cheese' on internal:attr=[placeholder="What needs to be done?"i]
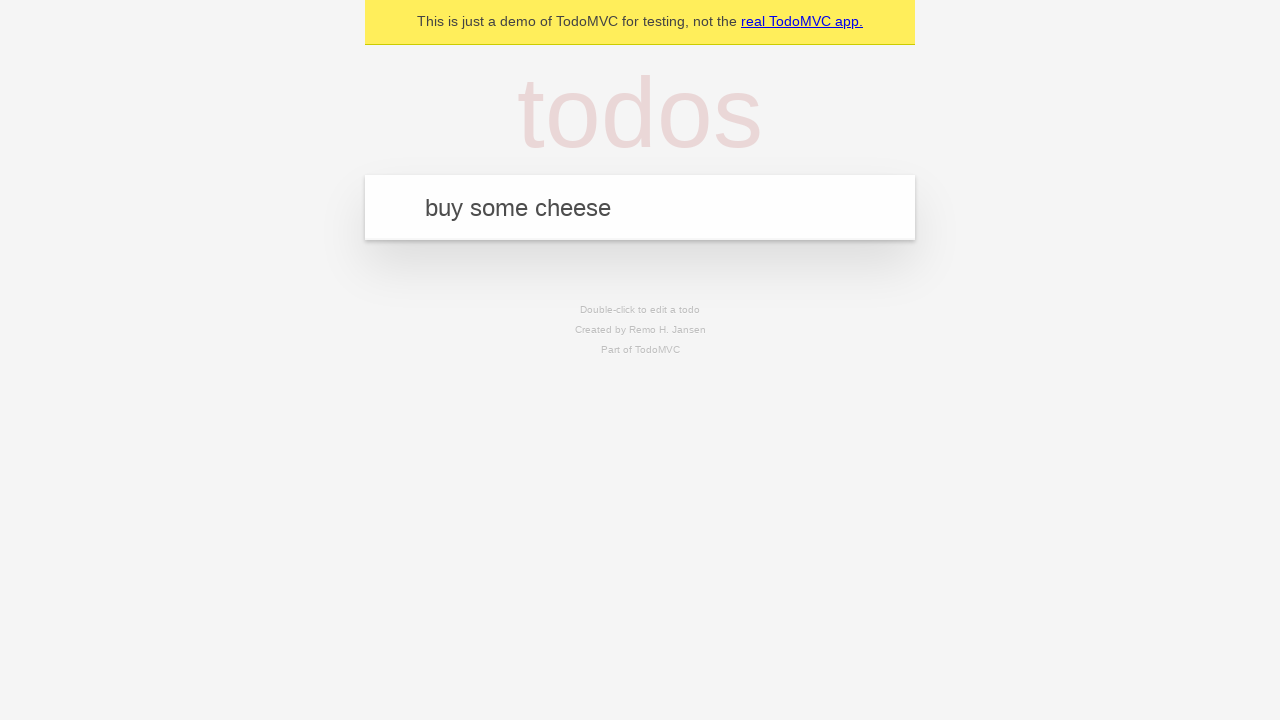

Pressed Enter to add todo 'buy some cheese' on internal:attr=[placeholder="What needs to be done?"i]
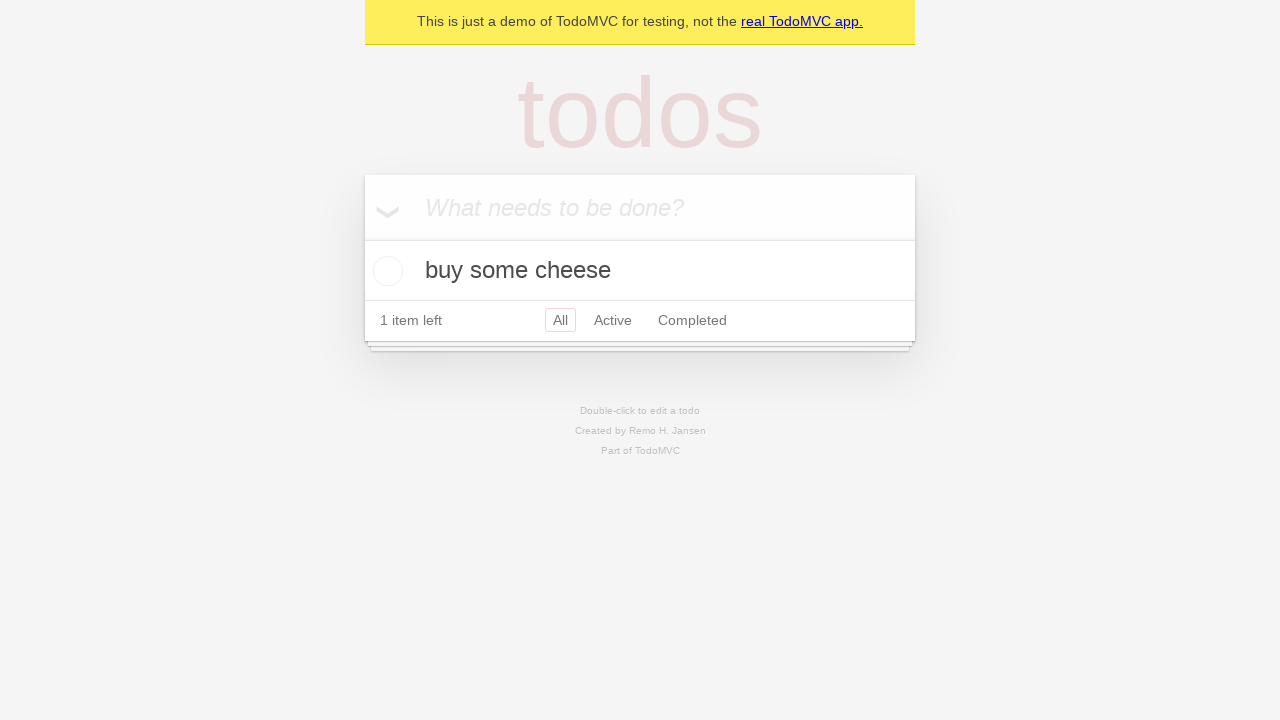

Filled todo input with 'feed the cat' on internal:attr=[placeholder="What needs to be done?"i]
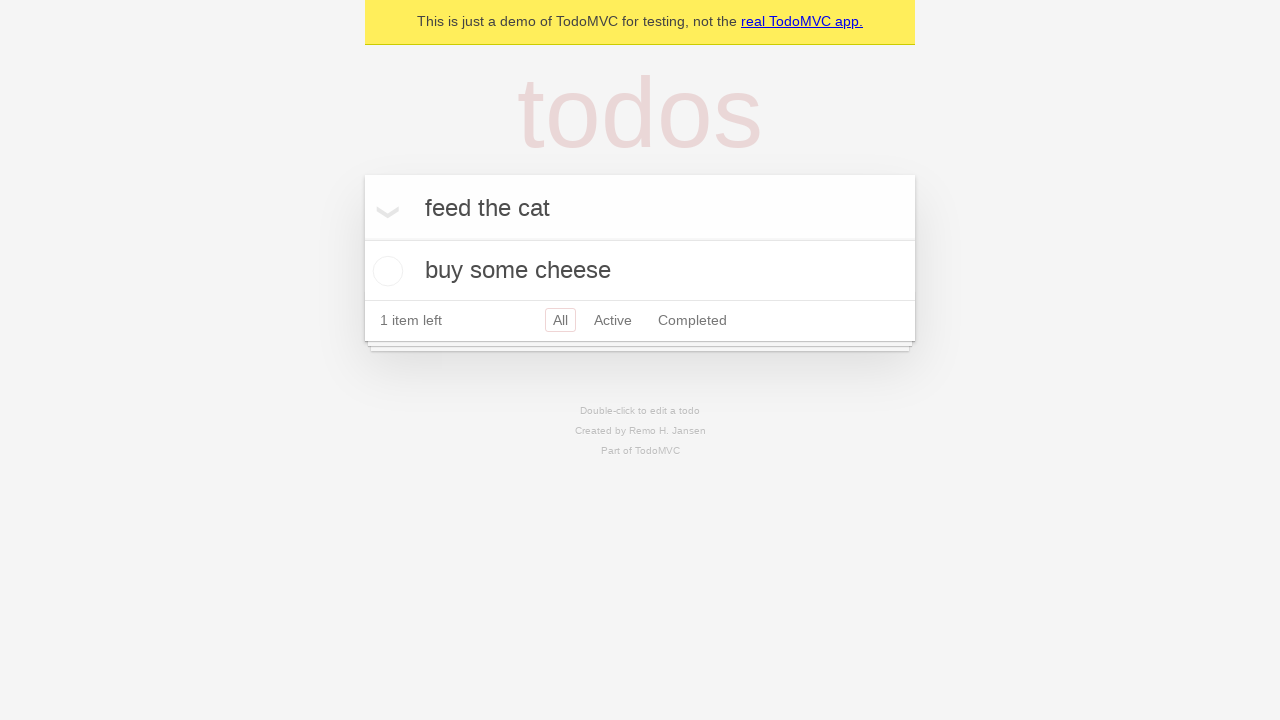

Pressed Enter to add todo 'feed the cat' on internal:attr=[placeholder="What needs to be done?"i]
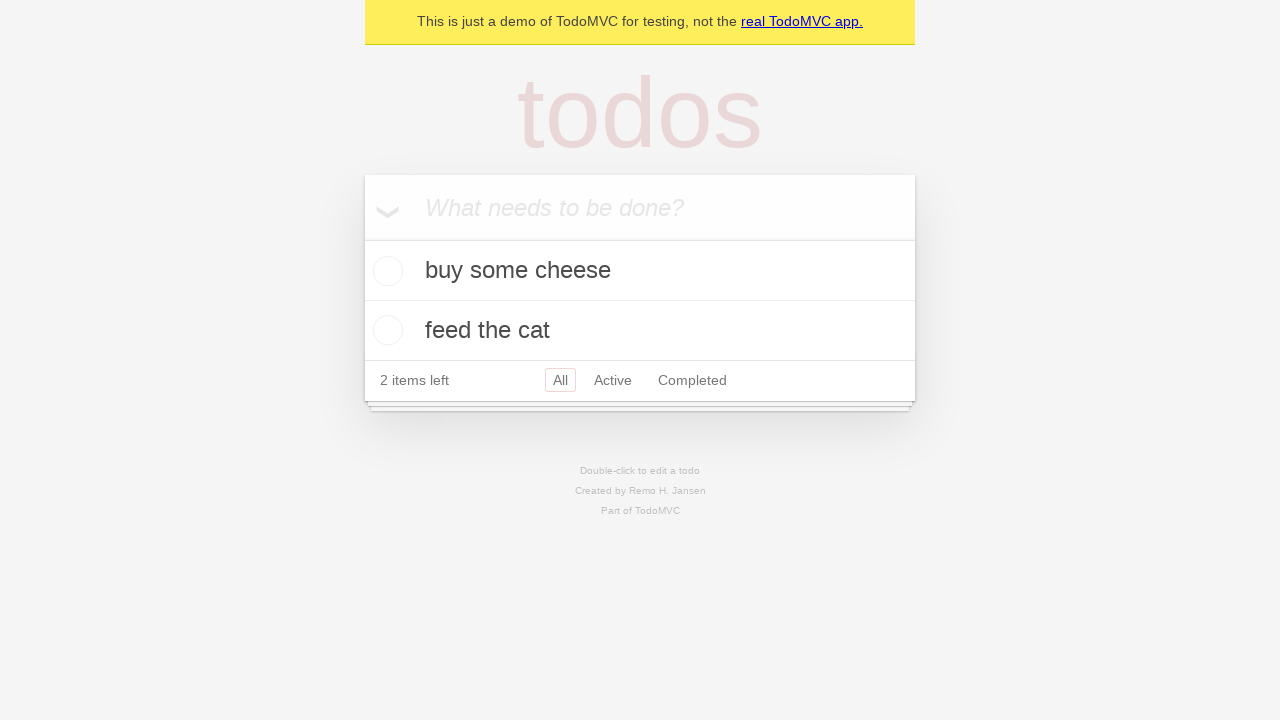

Filled todo input with 'book a doctors appointment' on internal:attr=[placeholder="What needs to be done?"i]
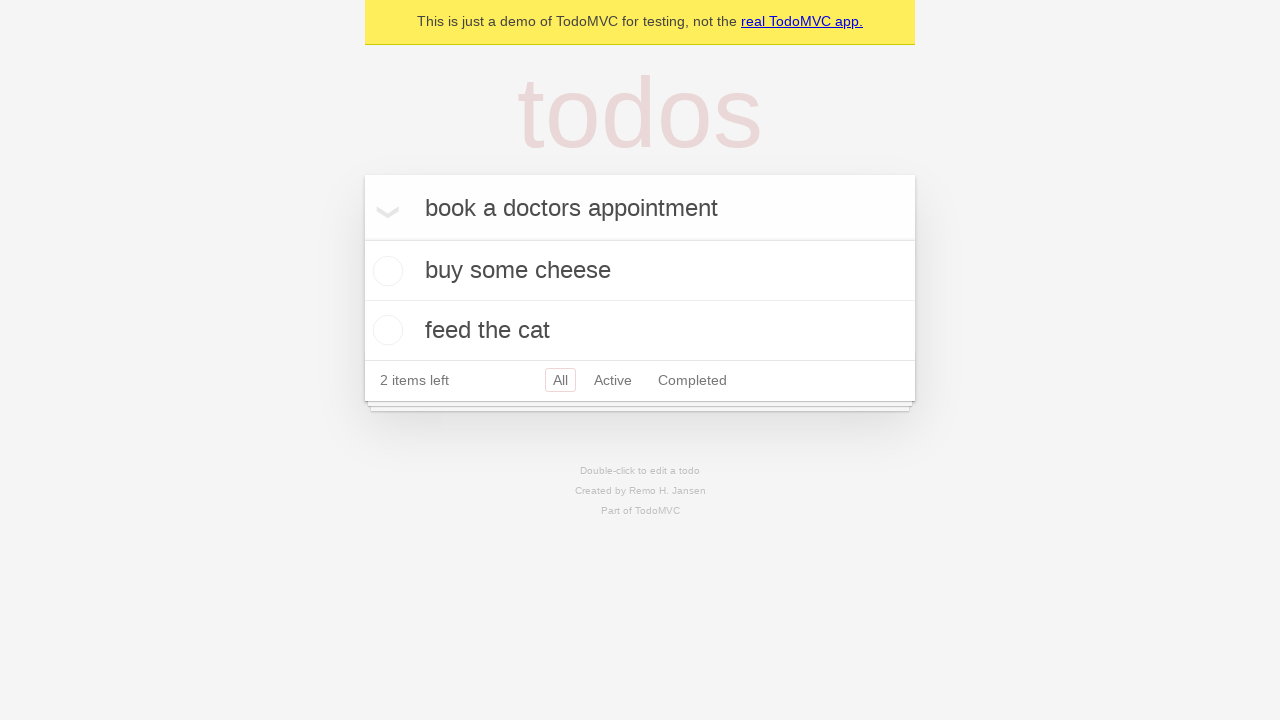

Pressed Enter to add todo 'book a doctors appointment' on internal:attr=[placeholder="What needs to be done?"i]
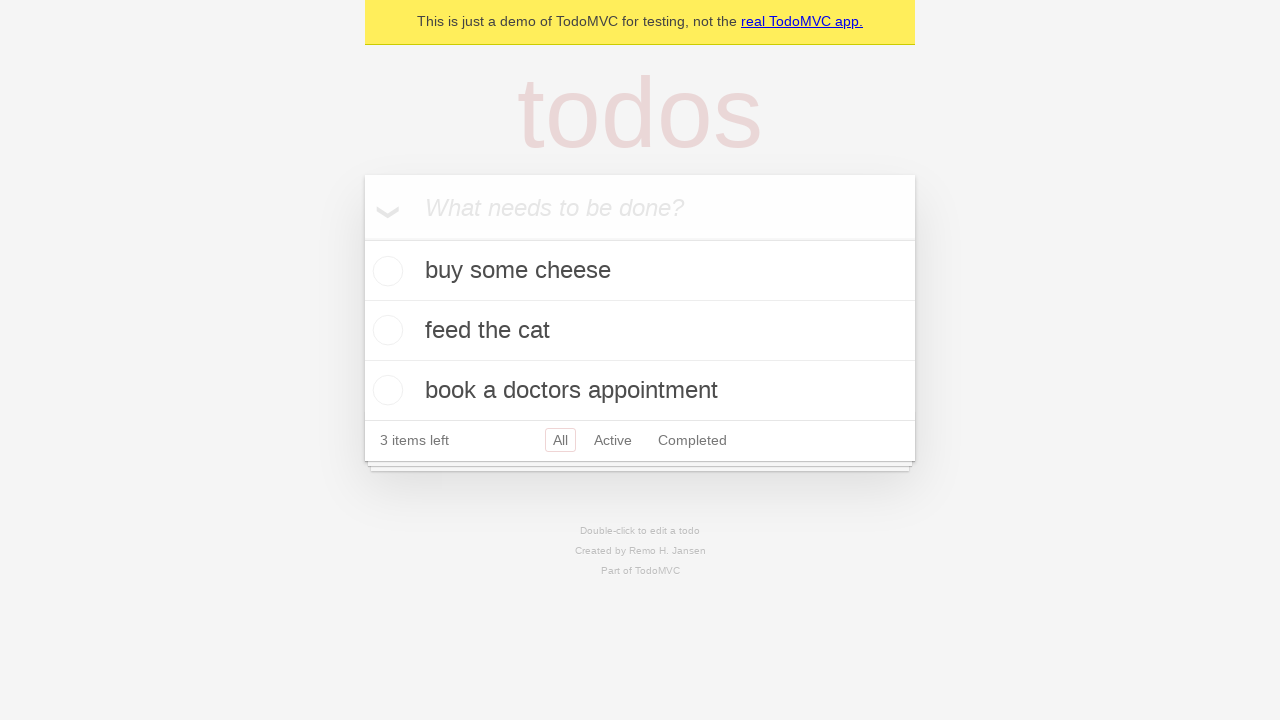

Clicked 'Mark all as complete' checkbox to check all todos at (362, 238) on internal:label="Mark all as complete"i
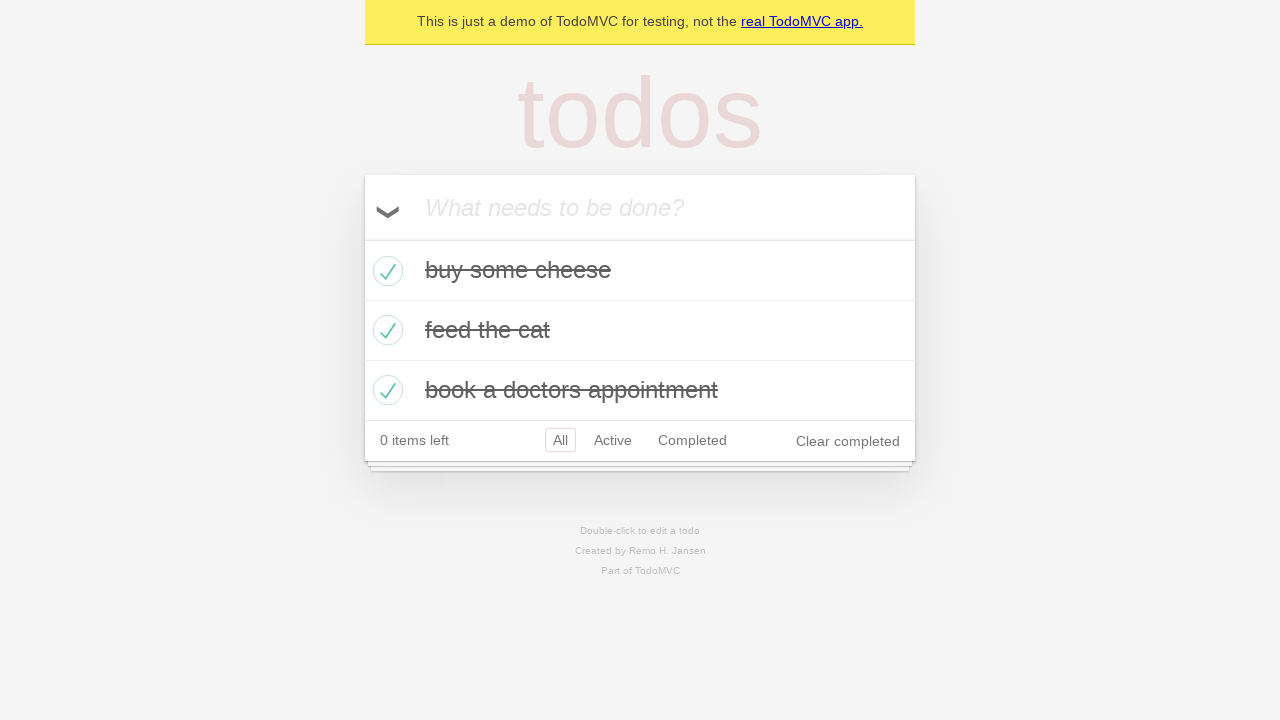

Unchecked the first todo item at (385, 271) on internal:testid=[data-testid="todo-item"s] >> nth=0 >> internal:role=checkbox
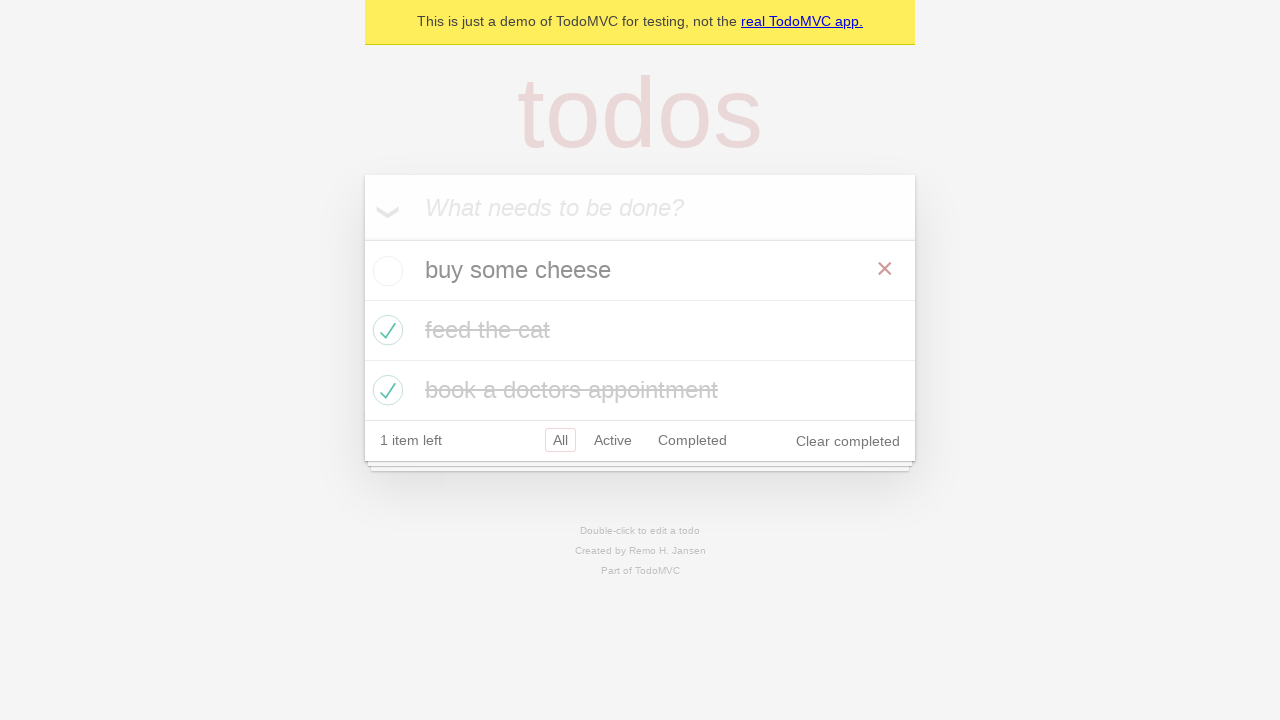

Checked the first todo item again at (385, 271) on internal:testid=[data-testid="todo-item"s] >> nth=0 >> internal:role=checkbox
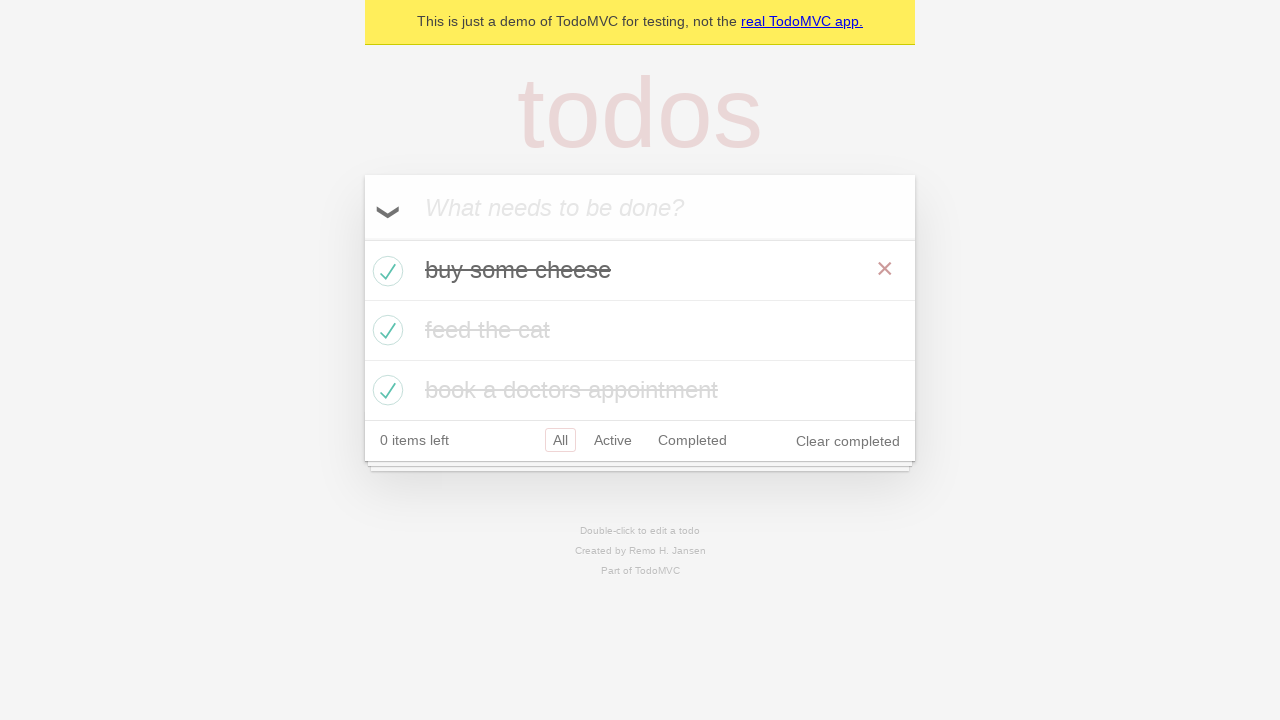

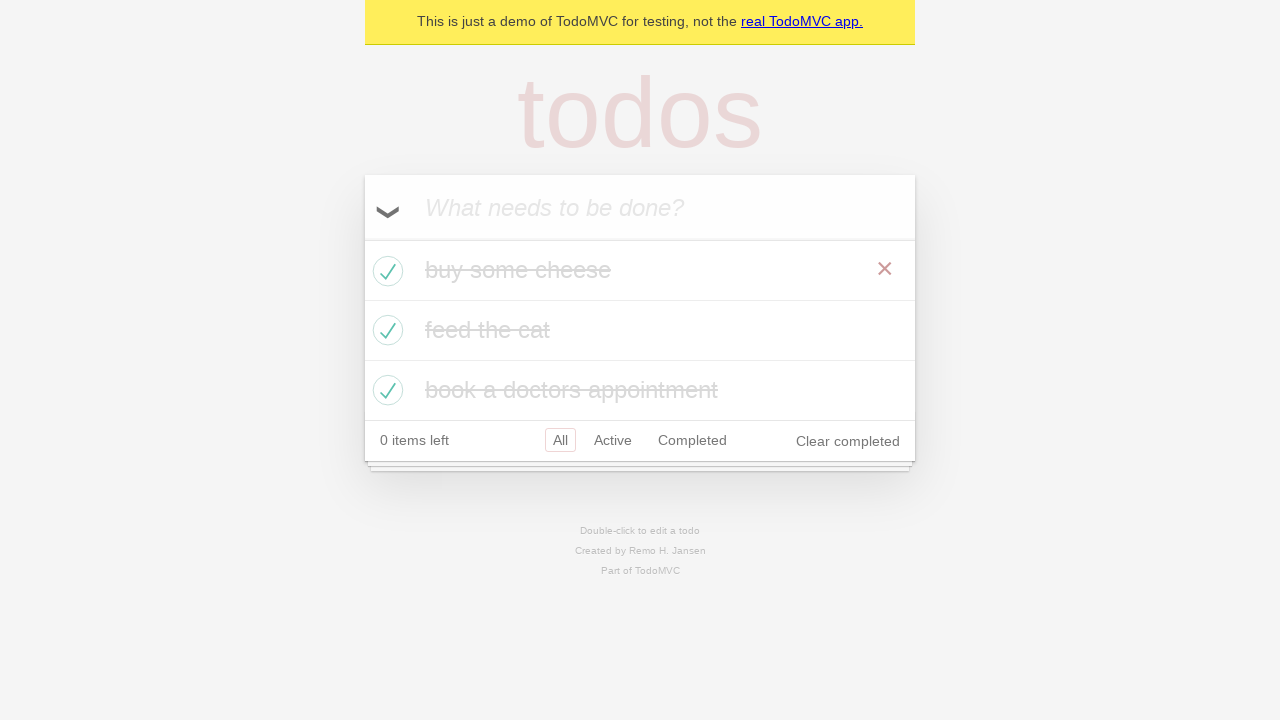